Fills out a practice registration form with name, email, password, checkbox selection, and gender dropdown on a Selenium training website.

Starting URL: https://www.rahulshettyacademy.com/angularpractice/

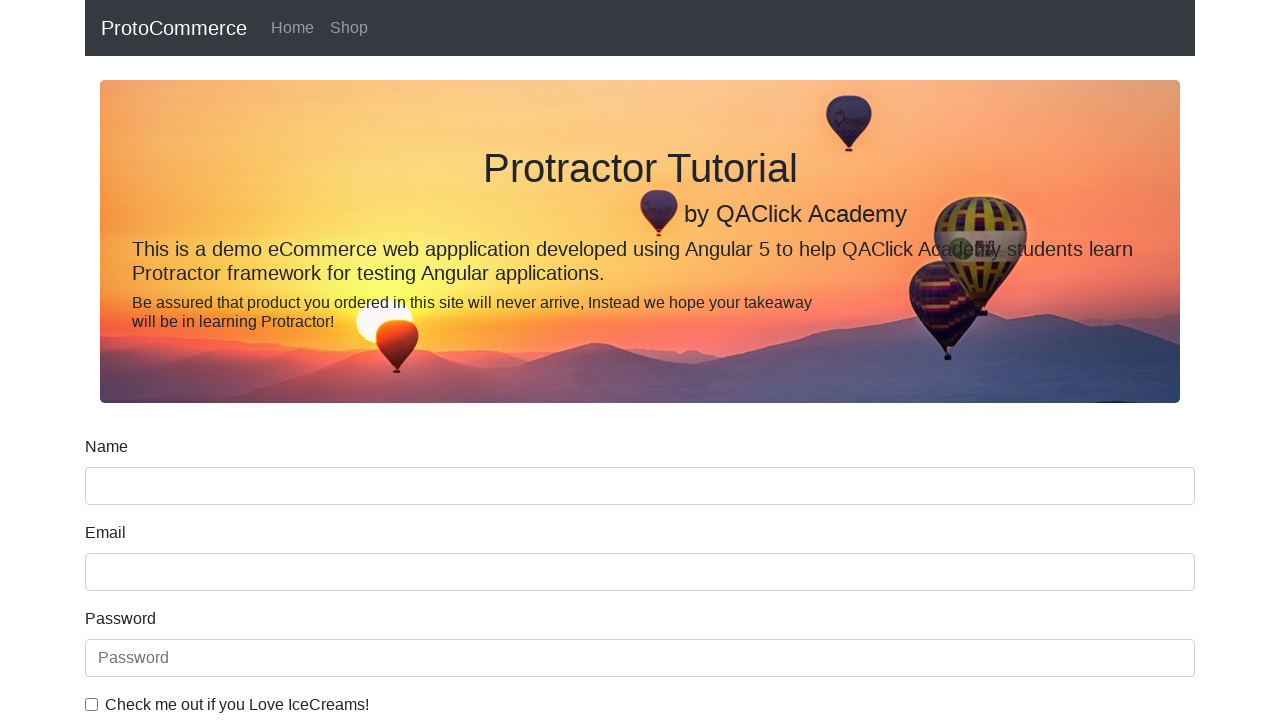

Filled name field with 'AMAN KHAN' on input[name='name']
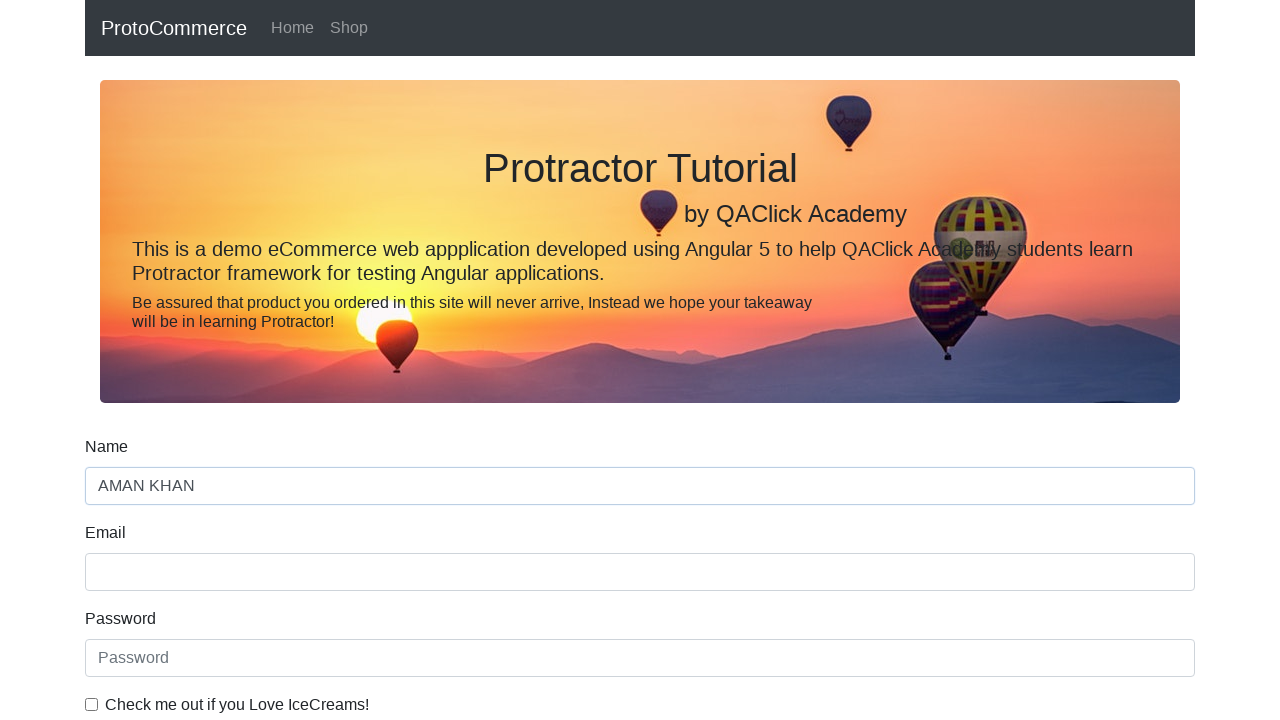

Filled email field with 'AMANKHAN@gmail.com' on input[name='email']
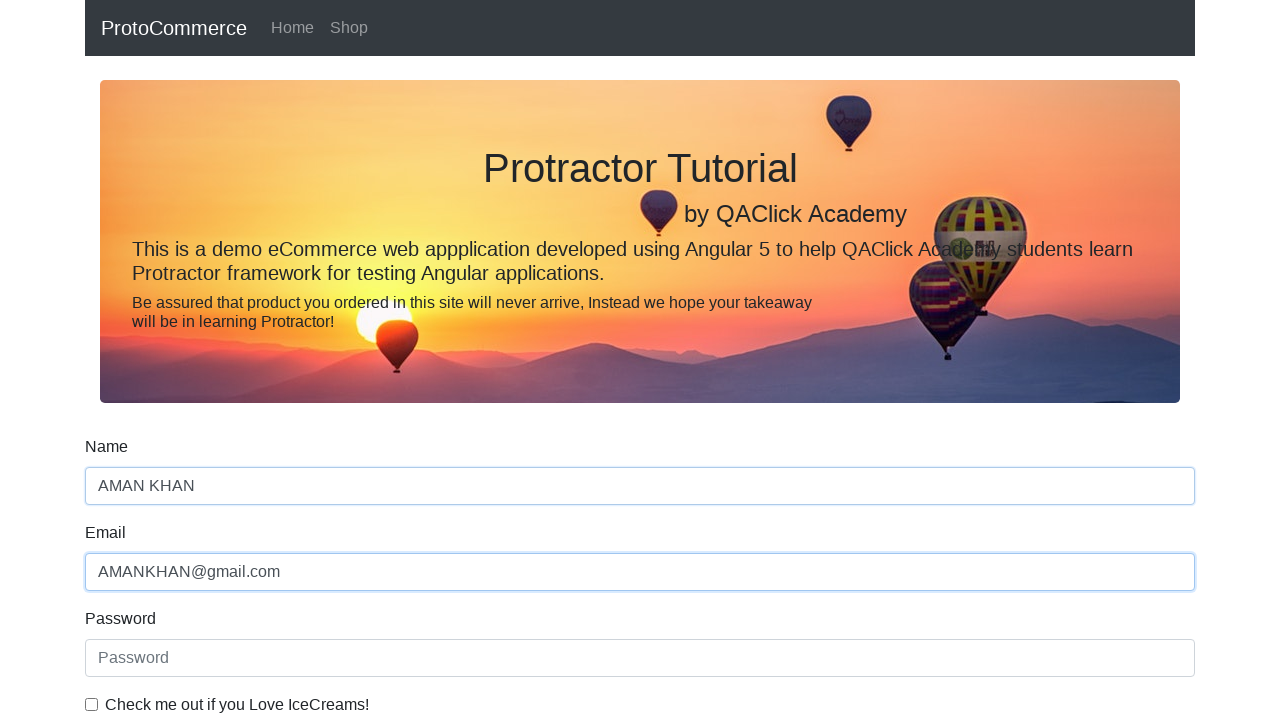

Filled password field with '123456' on #exampleInputPassword1
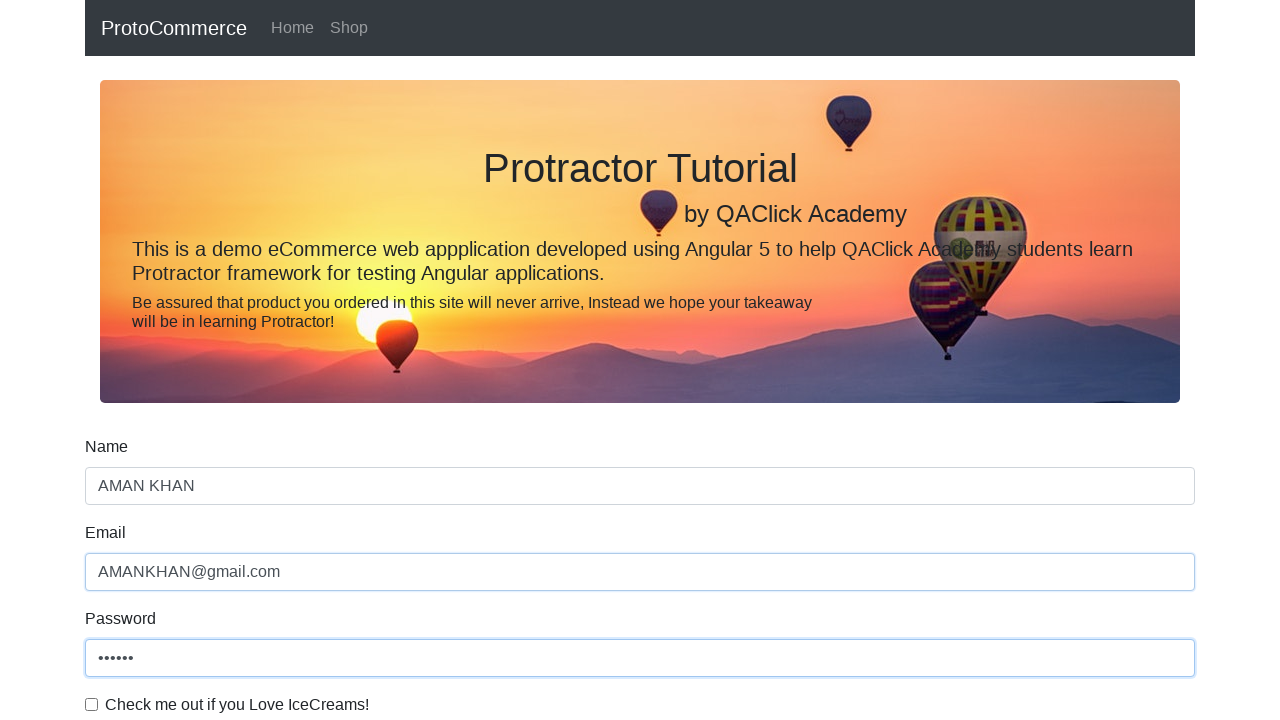

Clicked the checkbox to enable terms agreement at (92, 704) on #exampleCheck1
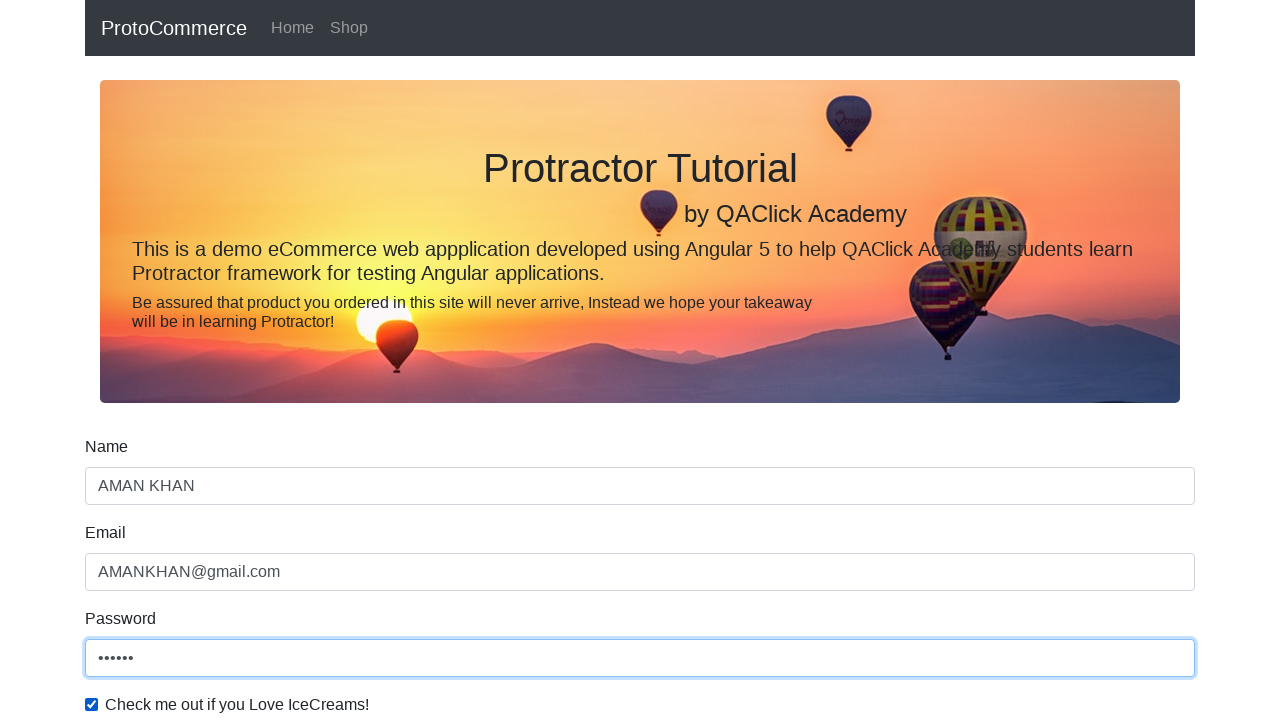

Selected 'Female' from gender dropdown on #exampleFormControlSelect1
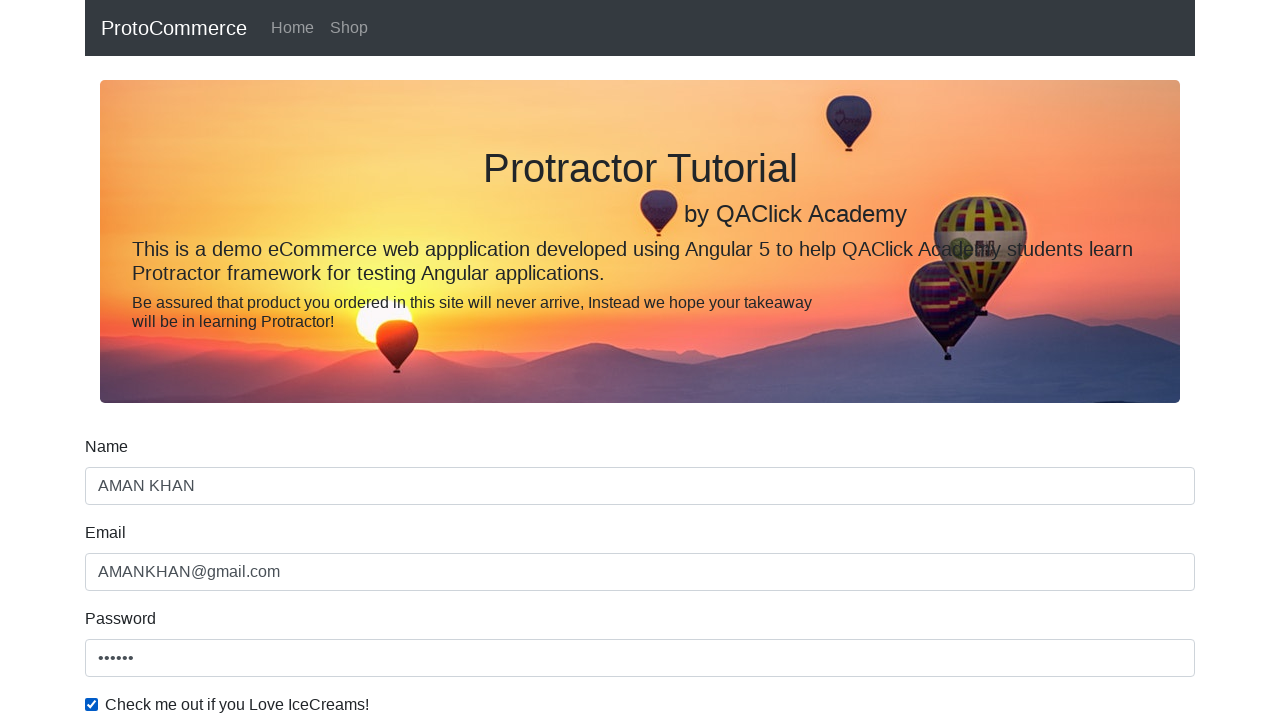

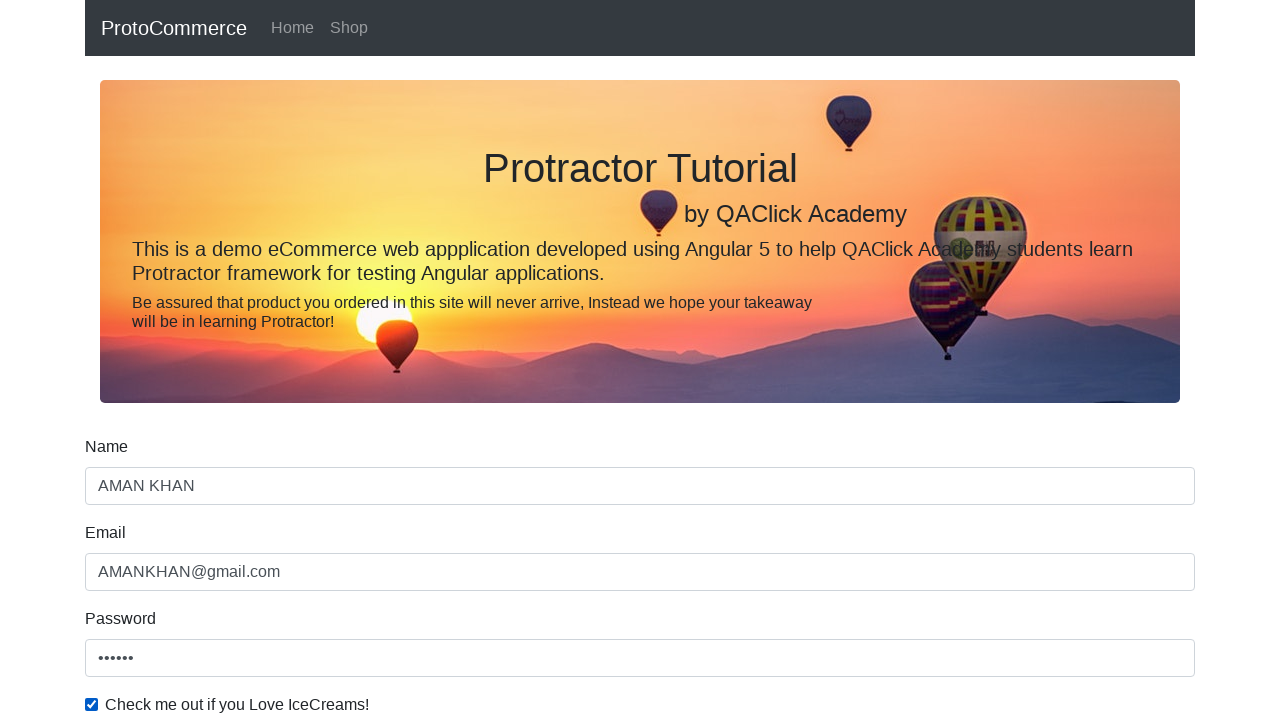